Tests keyboard shortcuts functionality by filling a textarea, using Ctrl+A to select all, Ctrl+C to copy, then clicking on a second textarea and using Ctrl+V to paste the text.

Starting URL: https://gotranscript.com/text-compare

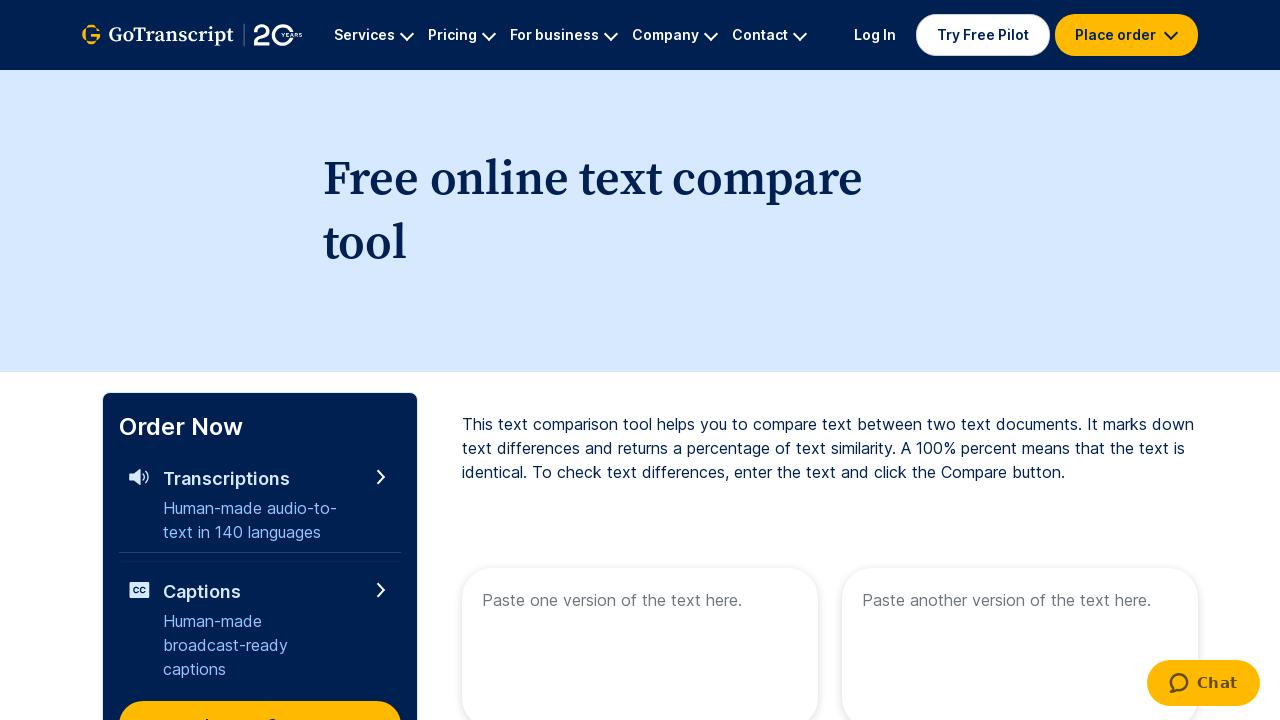

Filled first textarea with 'Welcome to Automation' on textarea[name='text1']
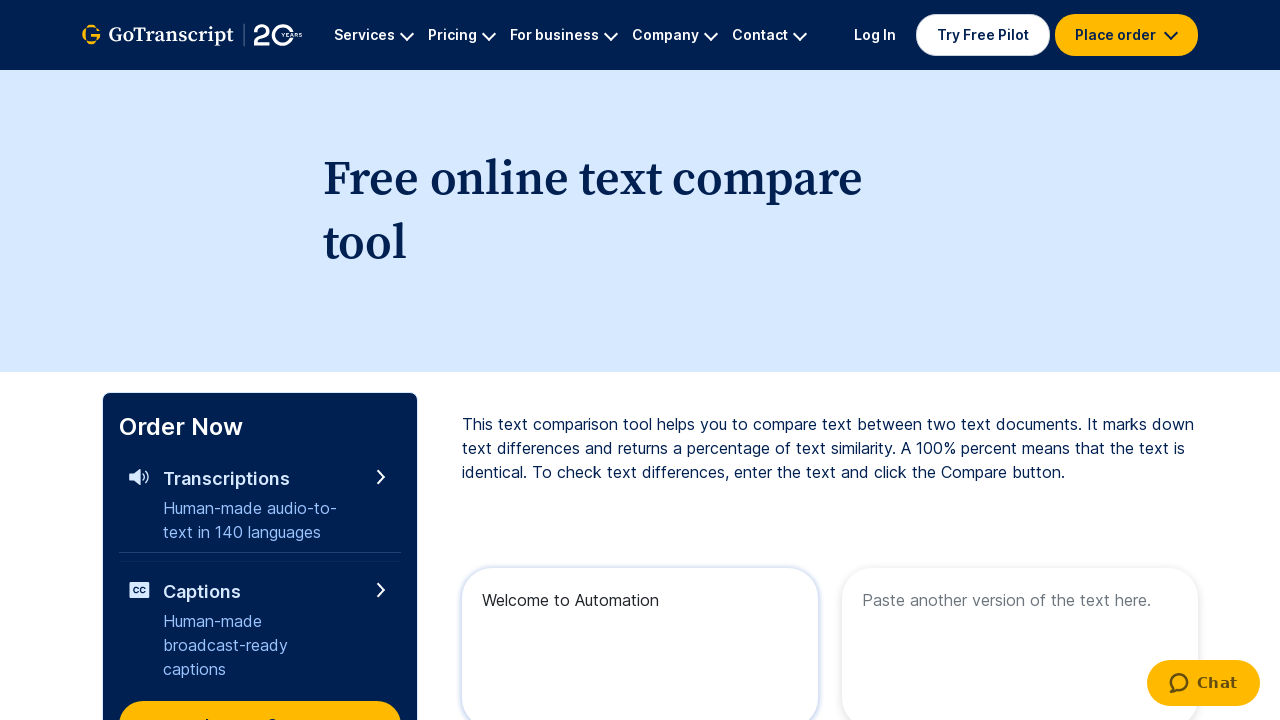

Selected all text in first textarea using Ctrl+A
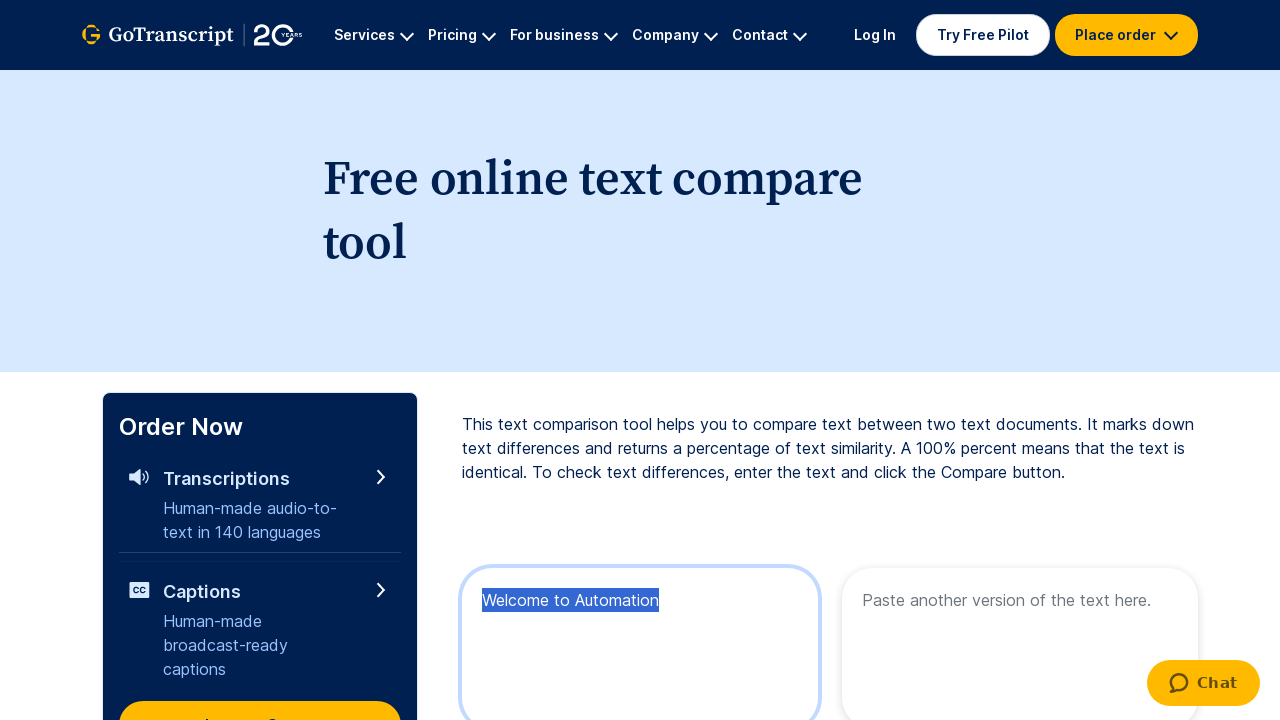

Copied selected text using Ctrl+C
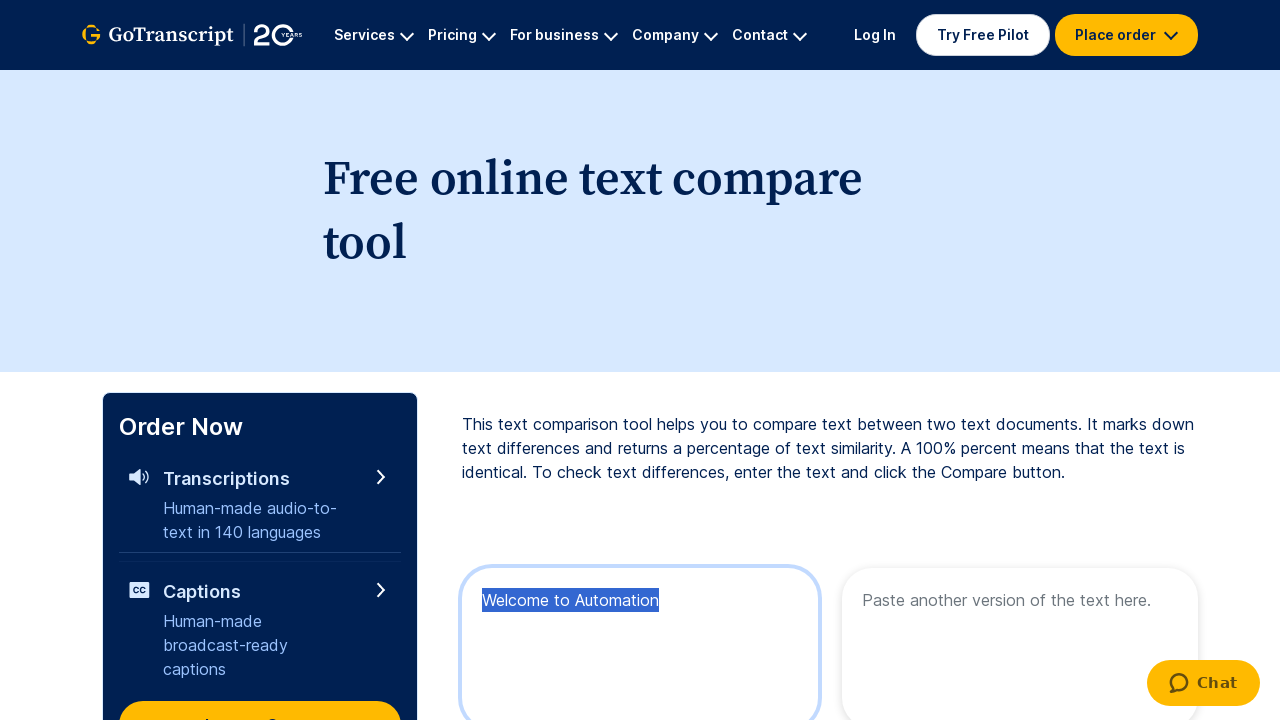

Clicked on second textarea to focus it at (1020, 640) on textarea[name='text2']
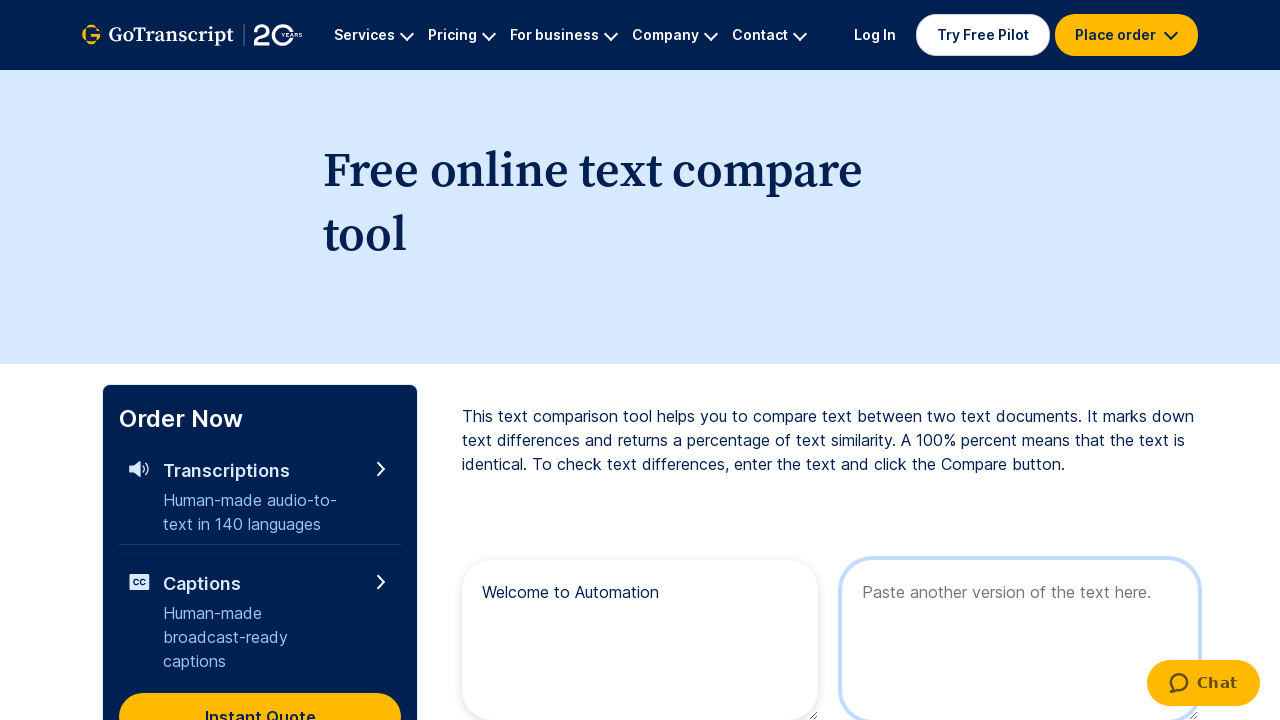

Waited 1 second for textarea focus to complete
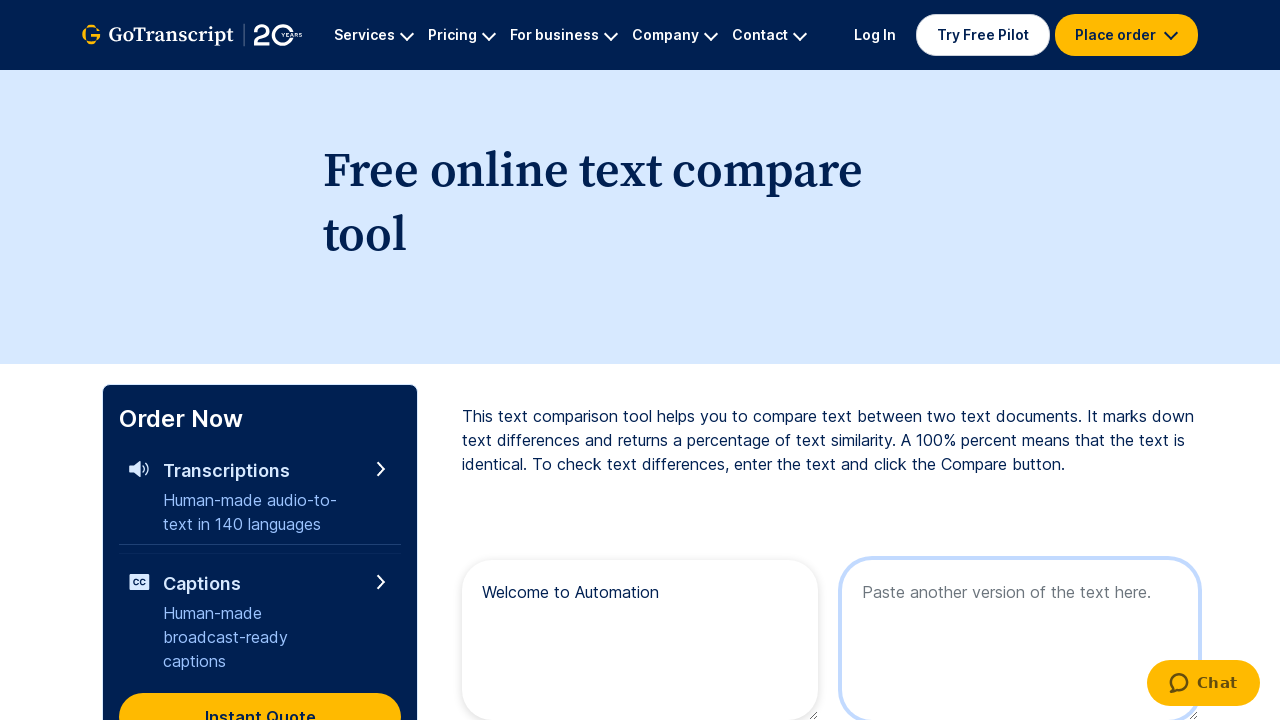

Pasted copied text into second textarea using Ctrl+V
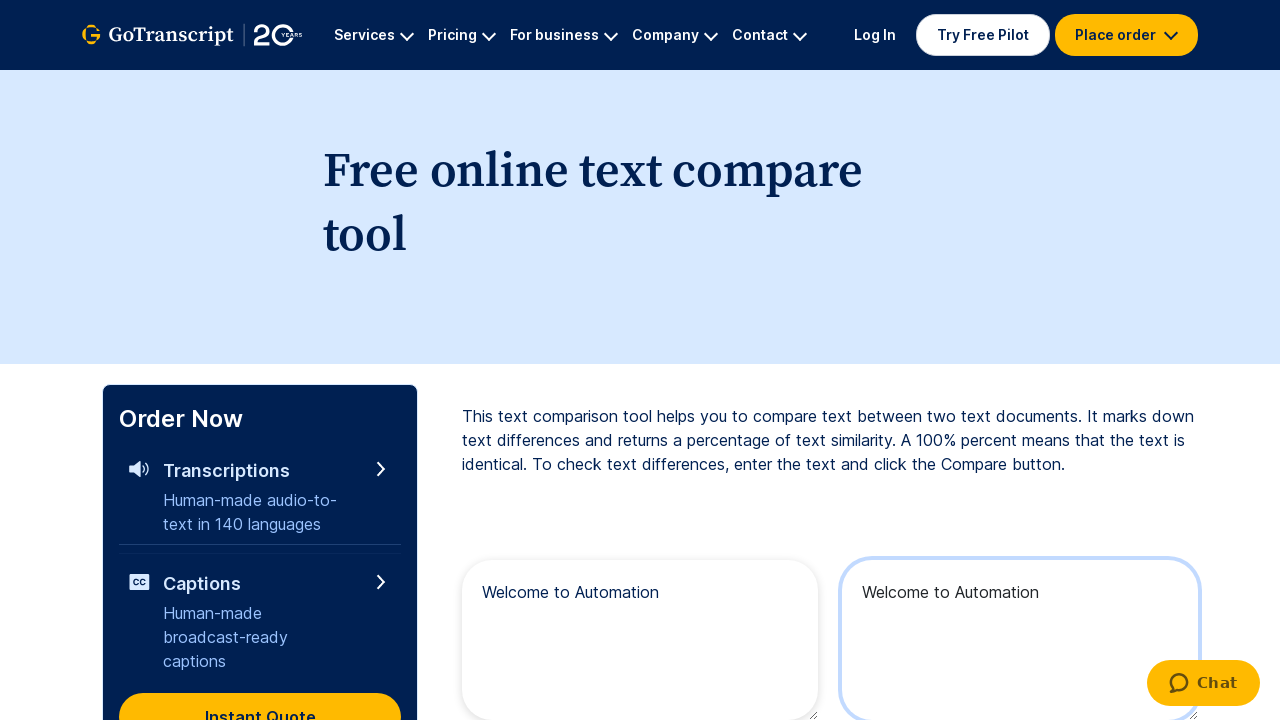

Waited 1 second for paste action to complete
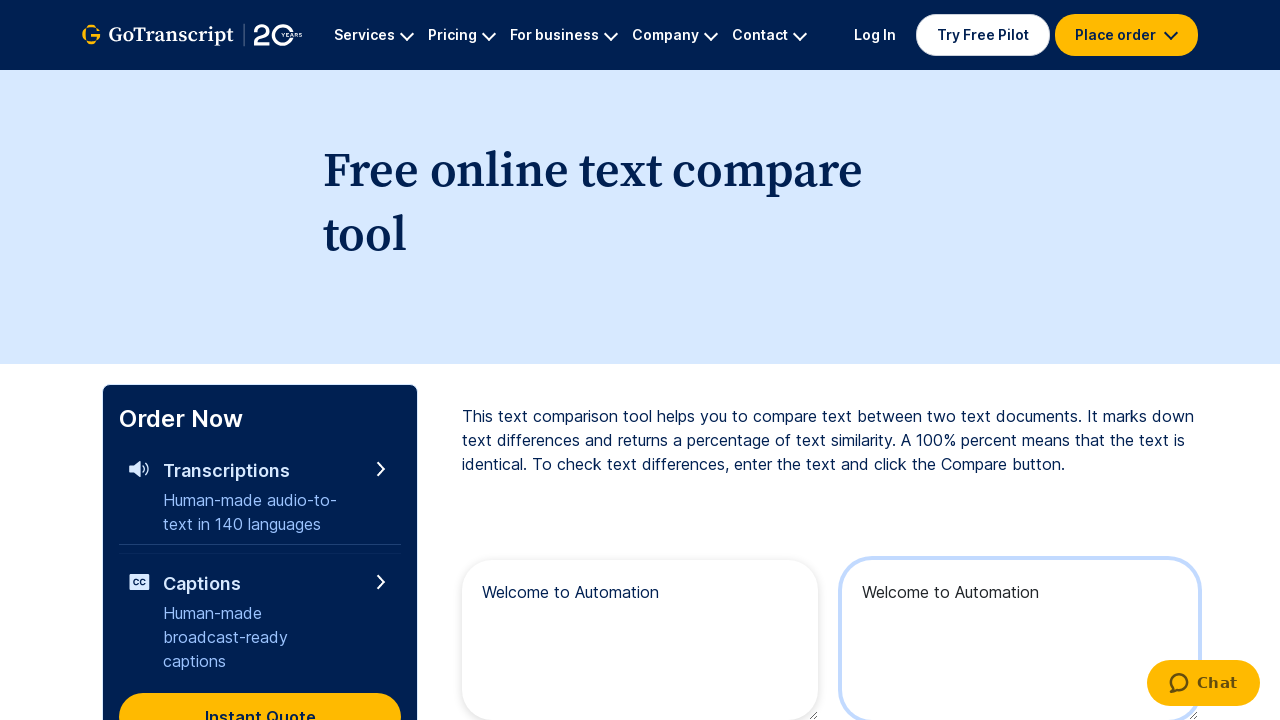

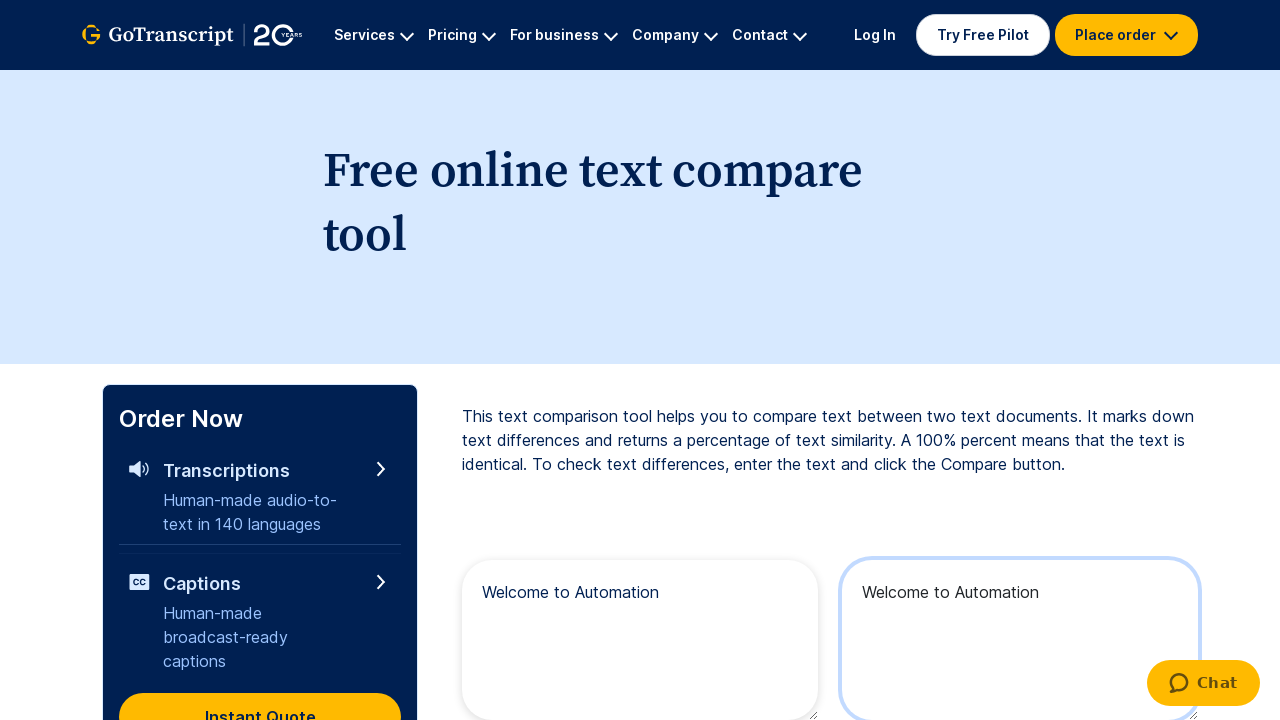